Tests marking all todo items as completed using the toggle-all checkbox

Starting URL: https://demo.playwright.dev/todomvc

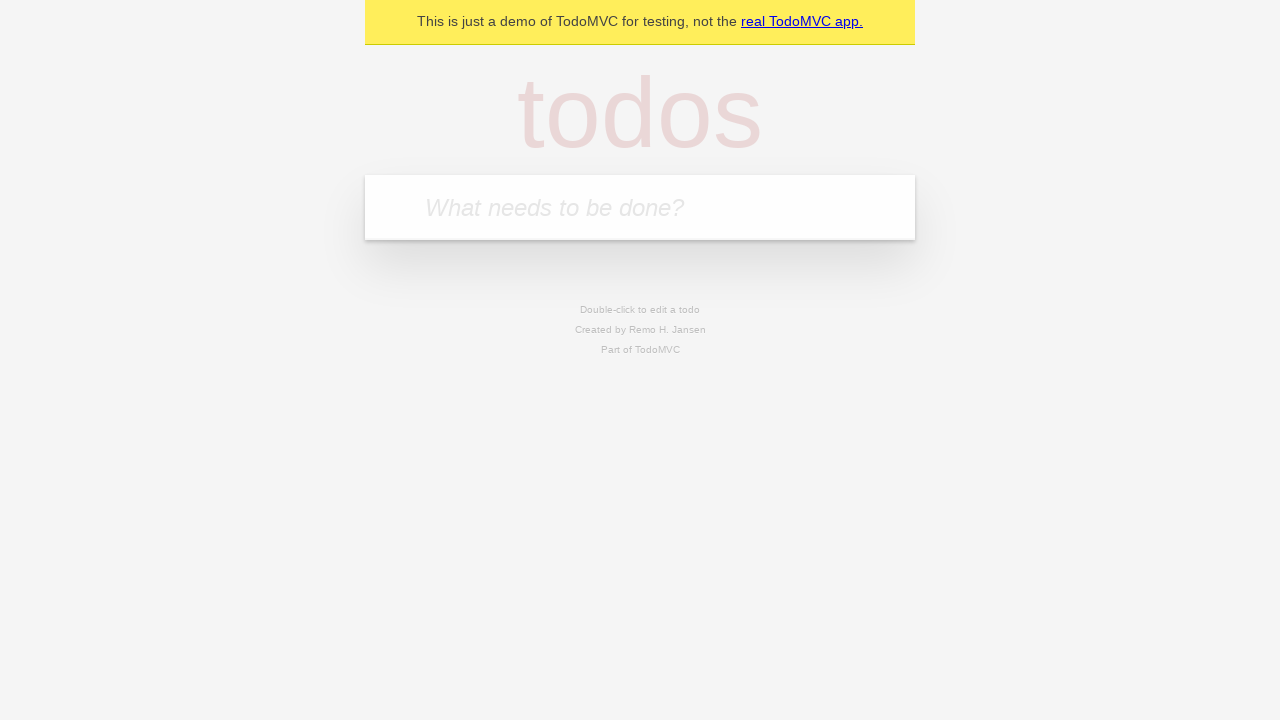

Filled todo input with 'buy some cheese' on internal:attr=[placeholder="What needs to be done?"i]
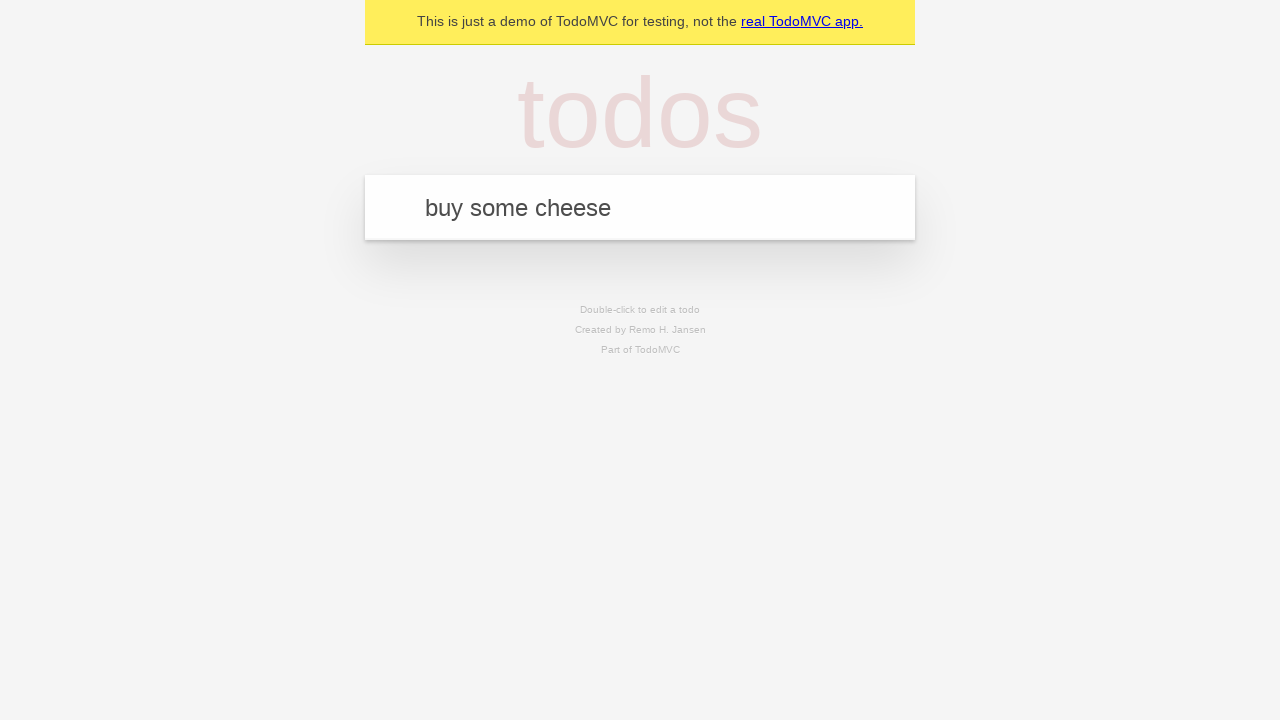

Pressed Enter to add first todo item on internal:attr=[placeholder="What needs to be done?"i]
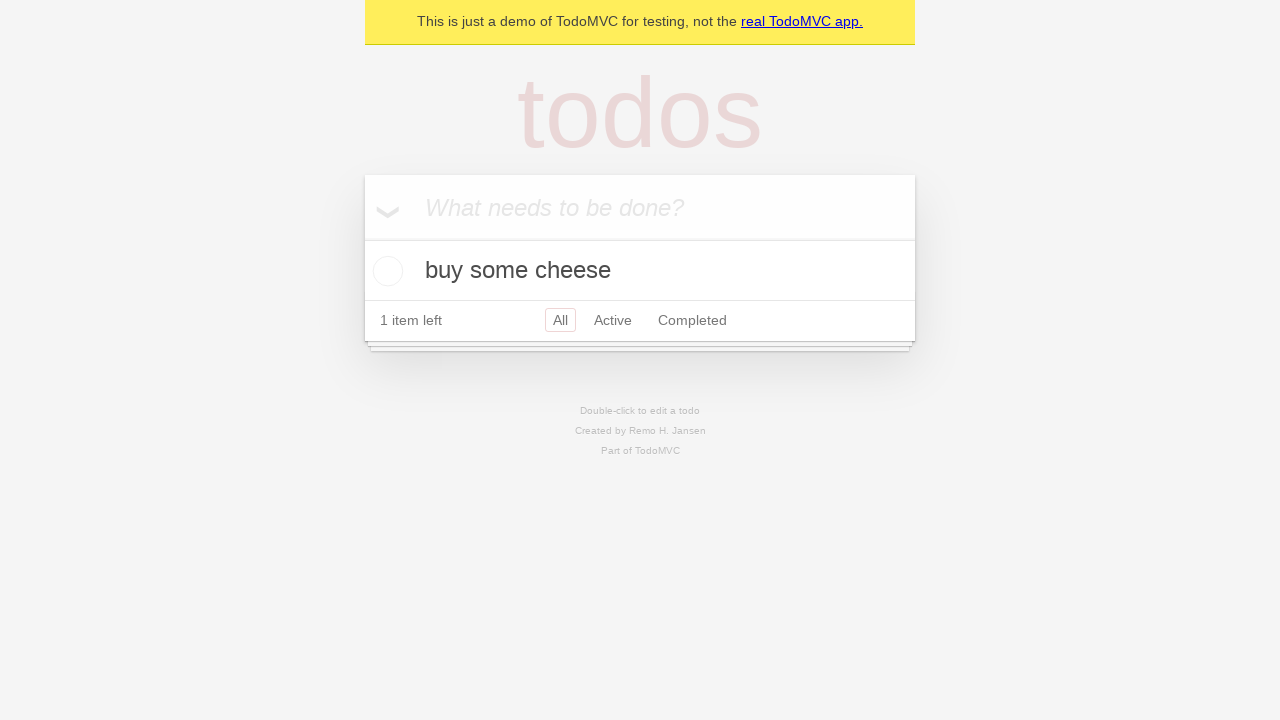

Filled todo input with 'feed the cat' on internal:attr=[placeholder="What needs to be done?"i]
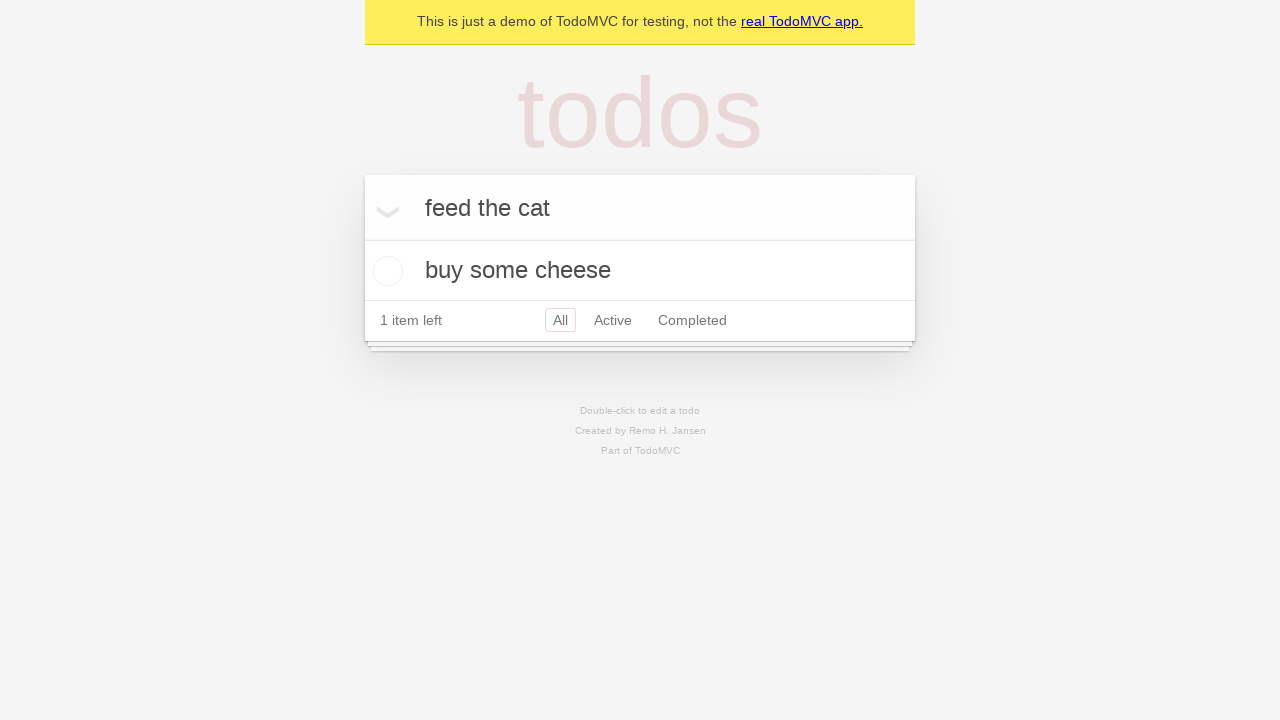

Pressed Enter to add second todo item on internal:attr=[placeholder="What needs to be done?"i]
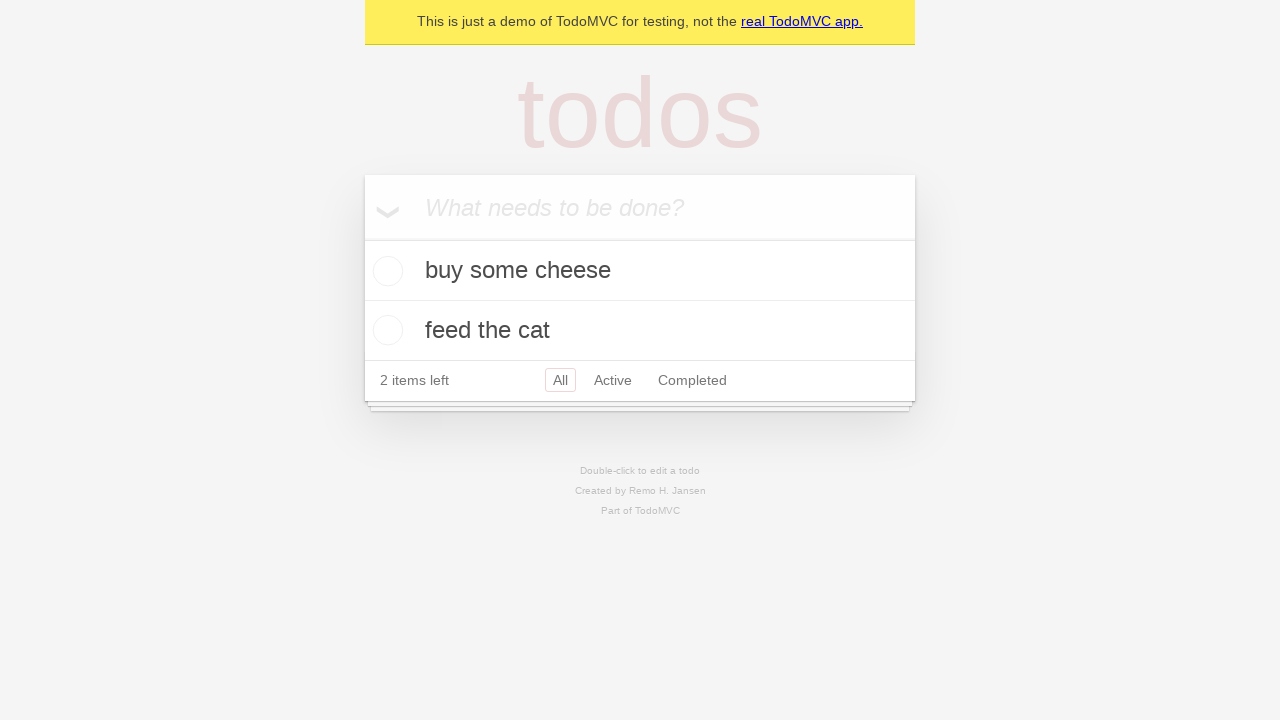

Filled todo input with 'book a doctors appointment' on internal:attr=[placeholder="What needs to be done?"i]
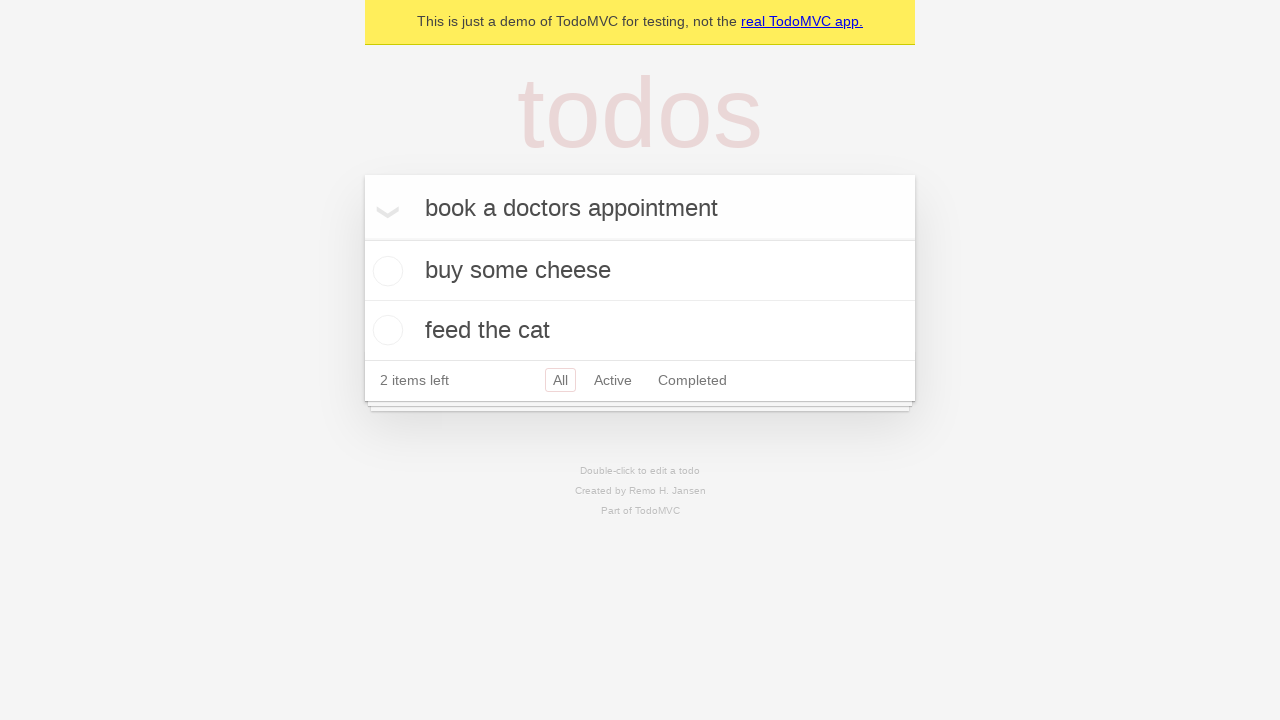

Pressed Enter to add third todo item on internal:attr=[placeholder="What needs to be done?"i]
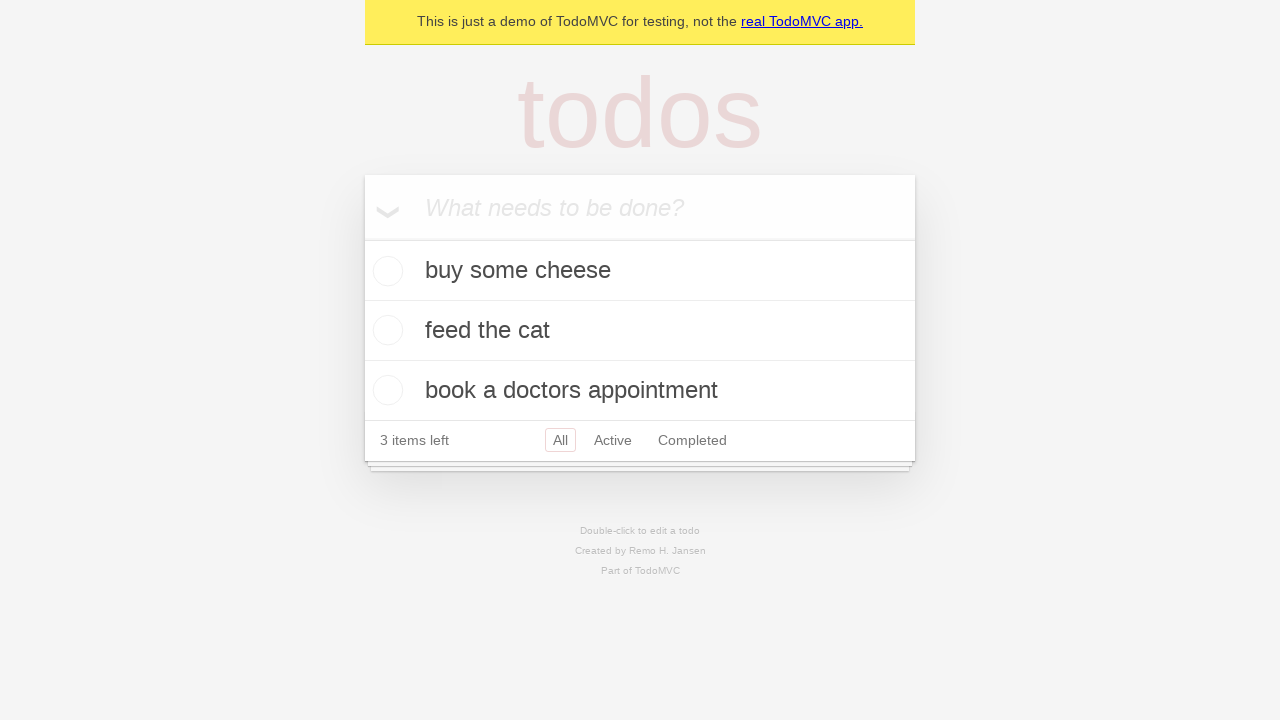

Clicked toggle-all checkbox to mark all items as completed at (362, 238) on internal:label="Mark all as complete"i
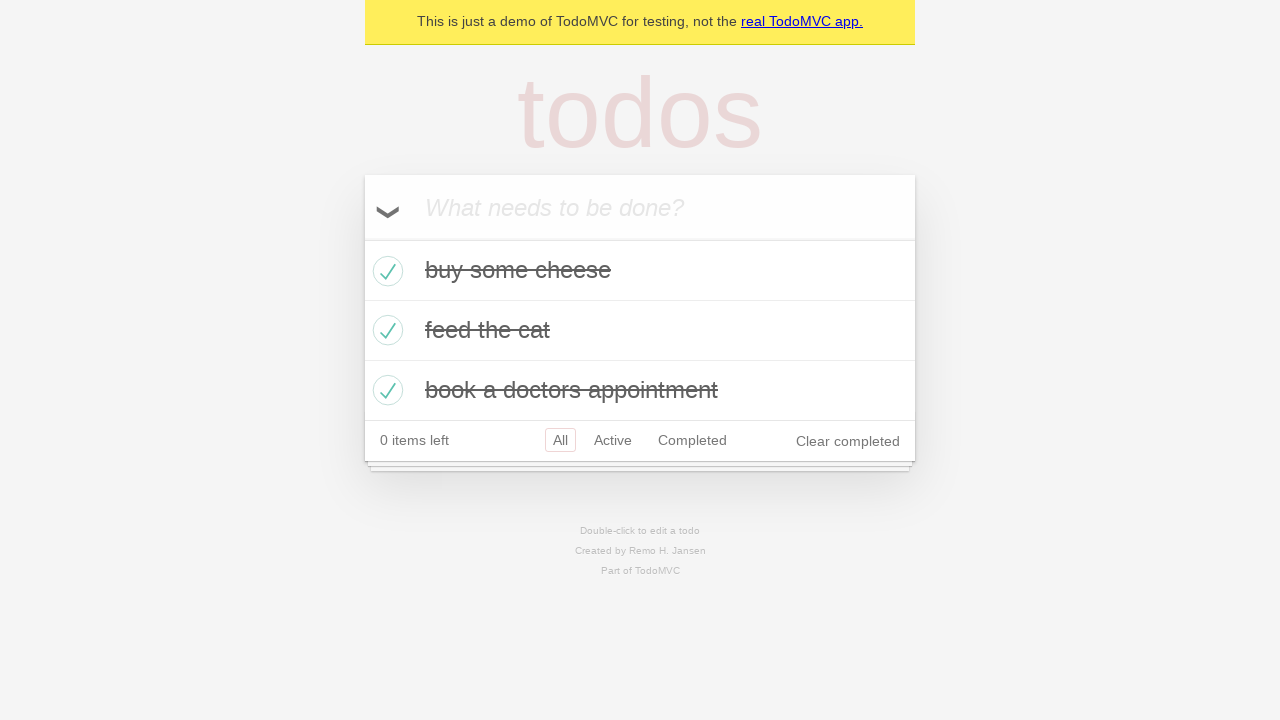

Waited for completed todo items to be visible
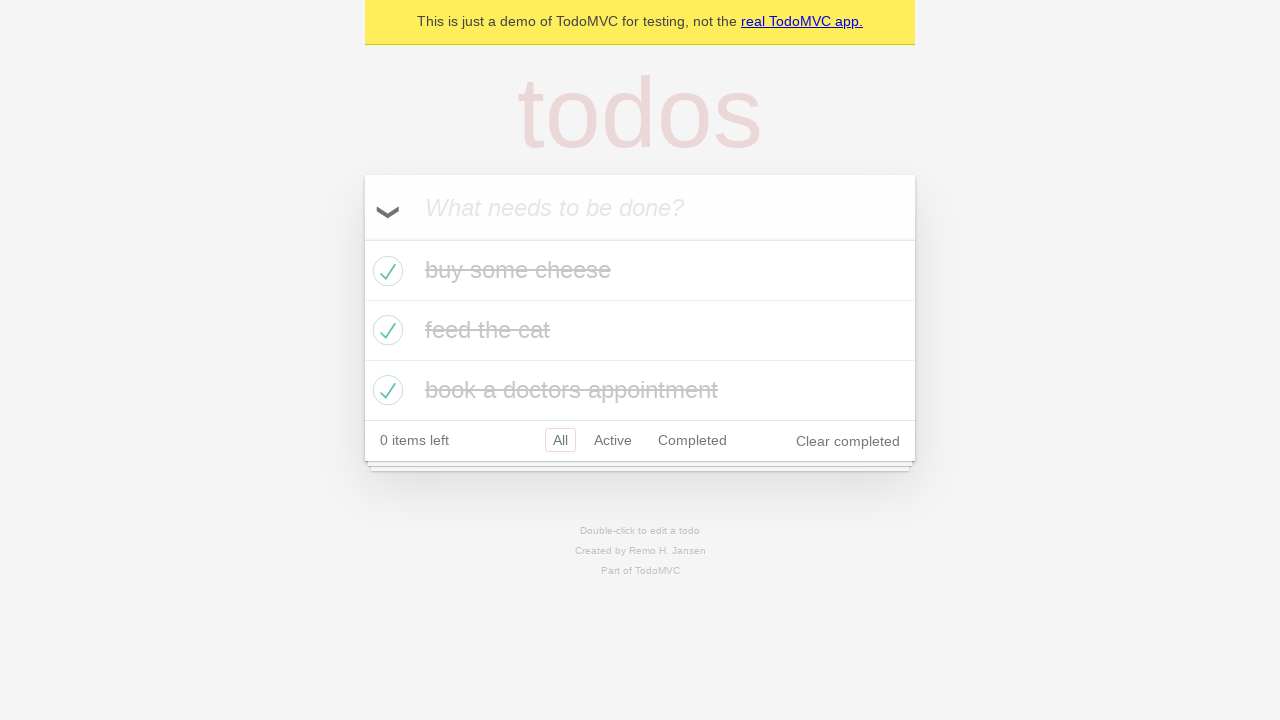

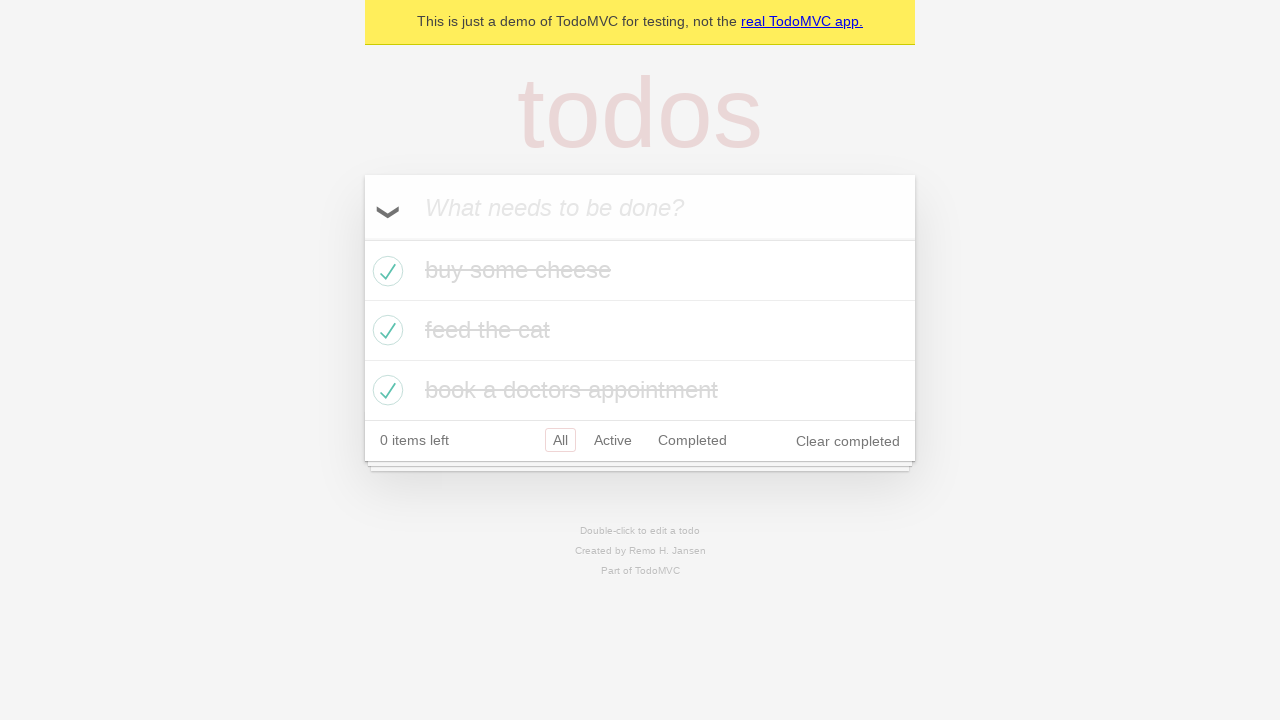